Tests a practice registration form by filling out personal information (name, email, phone, address), selecting gender, hobbies, date of birth, state/city from dropdowns, and verifying the submitted data appears correctly in a summary table.

Starting URL: https://demoqa.com/automation-practice-form

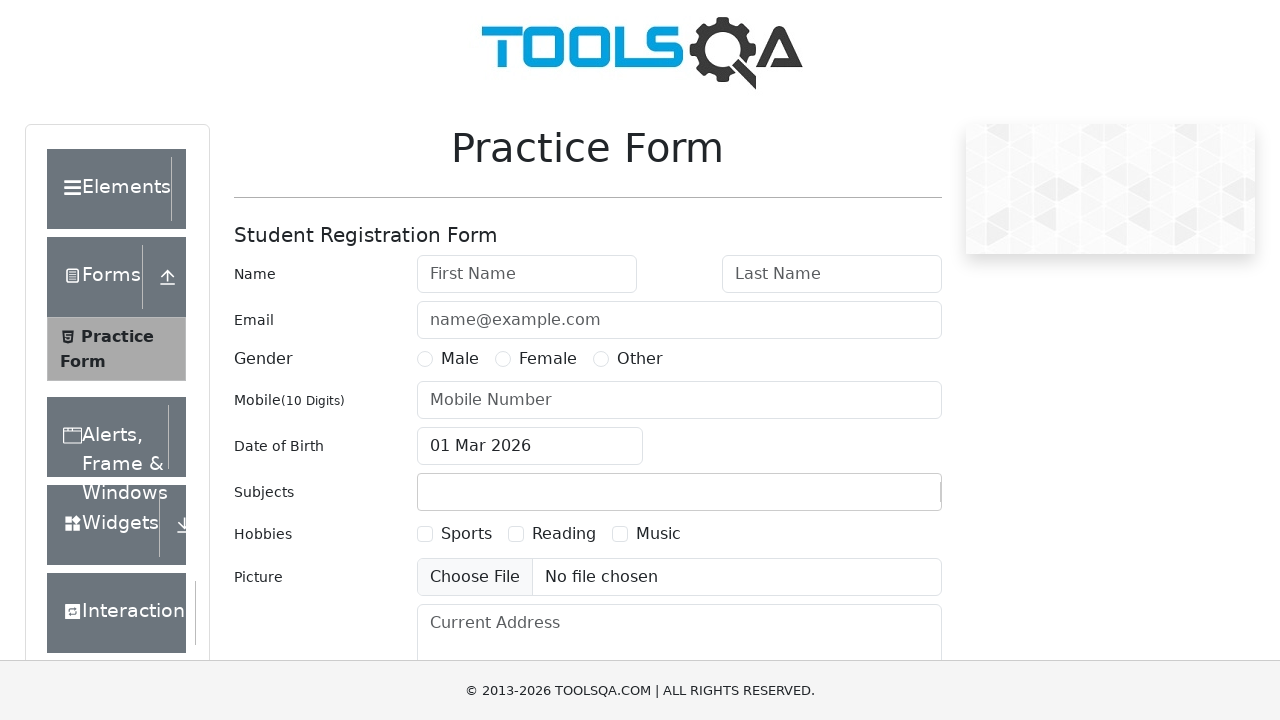

Removed footer element
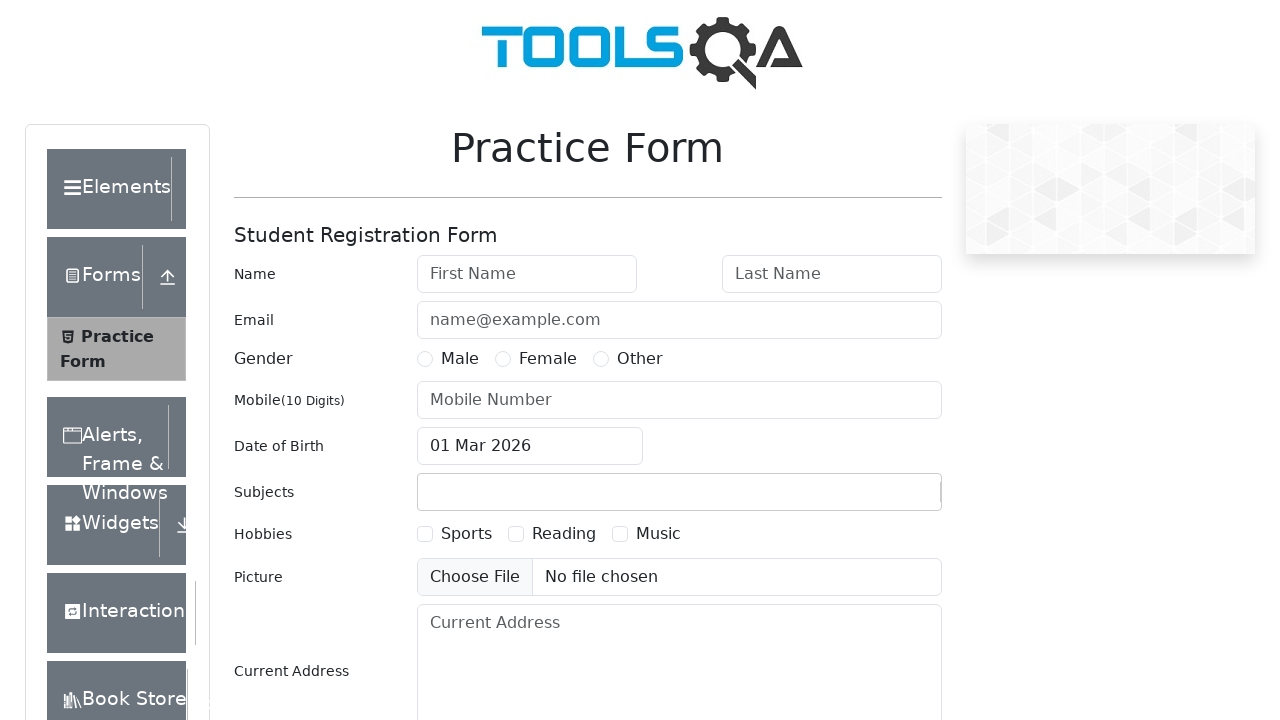

Removed fixed banner element
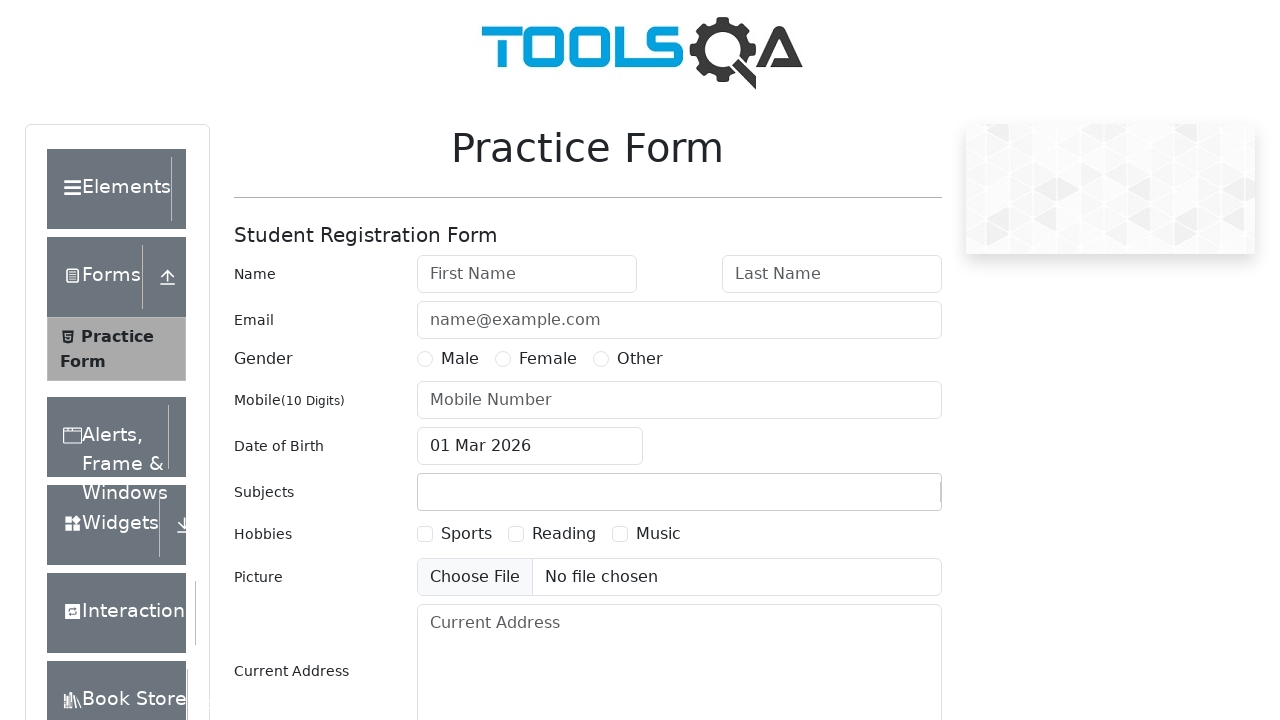

Filled first name field with 'Orbit' on #firstName
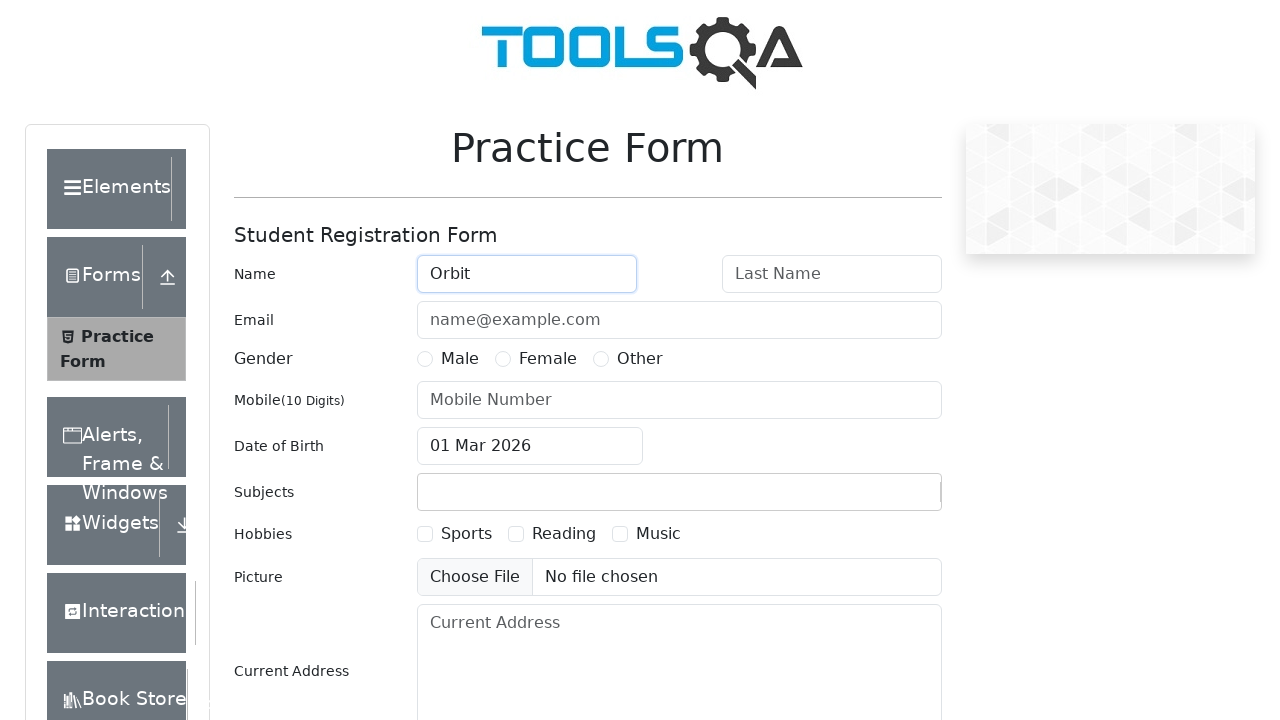

Filled last name field with 'Culture' on #lastName
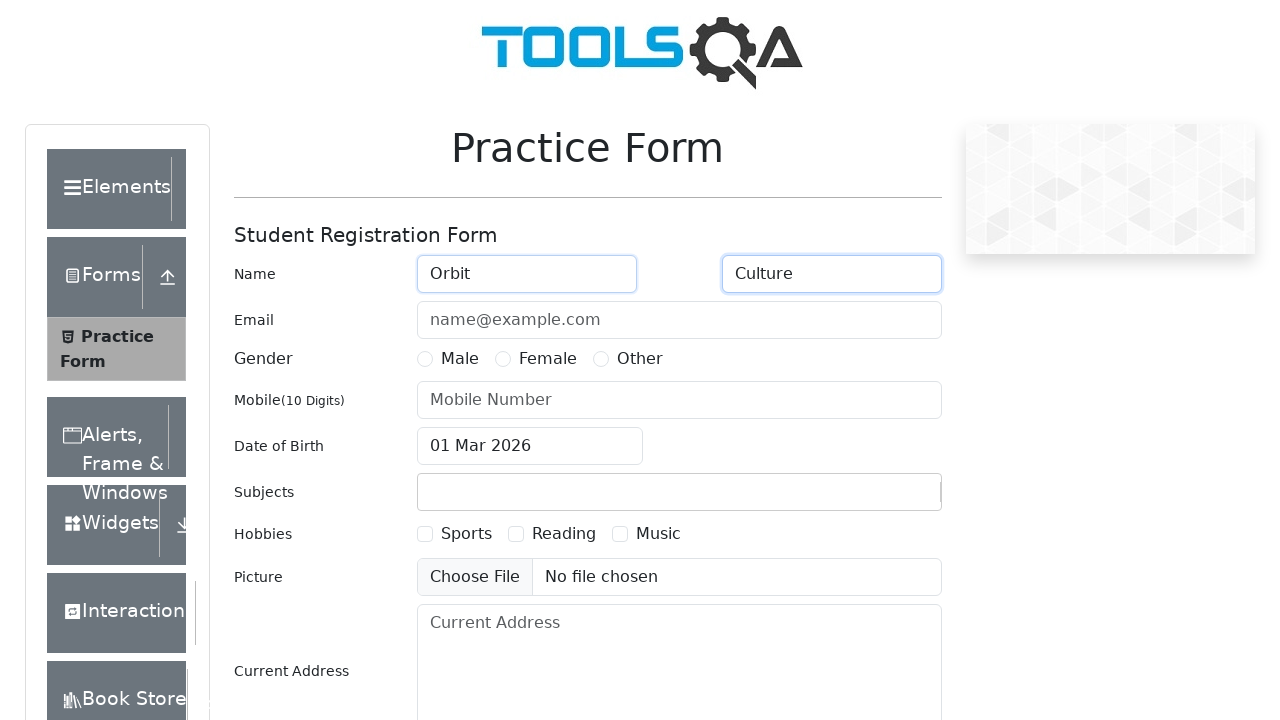

Filled email field with 'orbitculture@gmail.com' on #userEmail
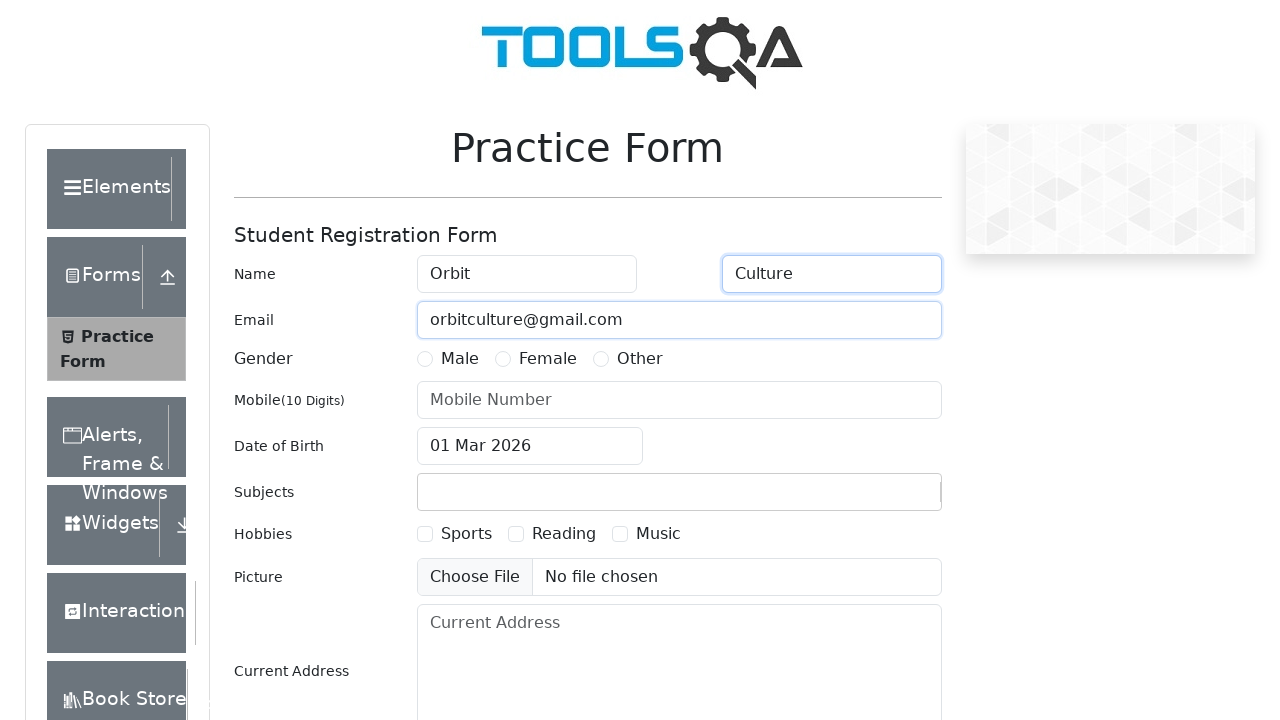

Filled phone number field with '7999999999' on #userNumber
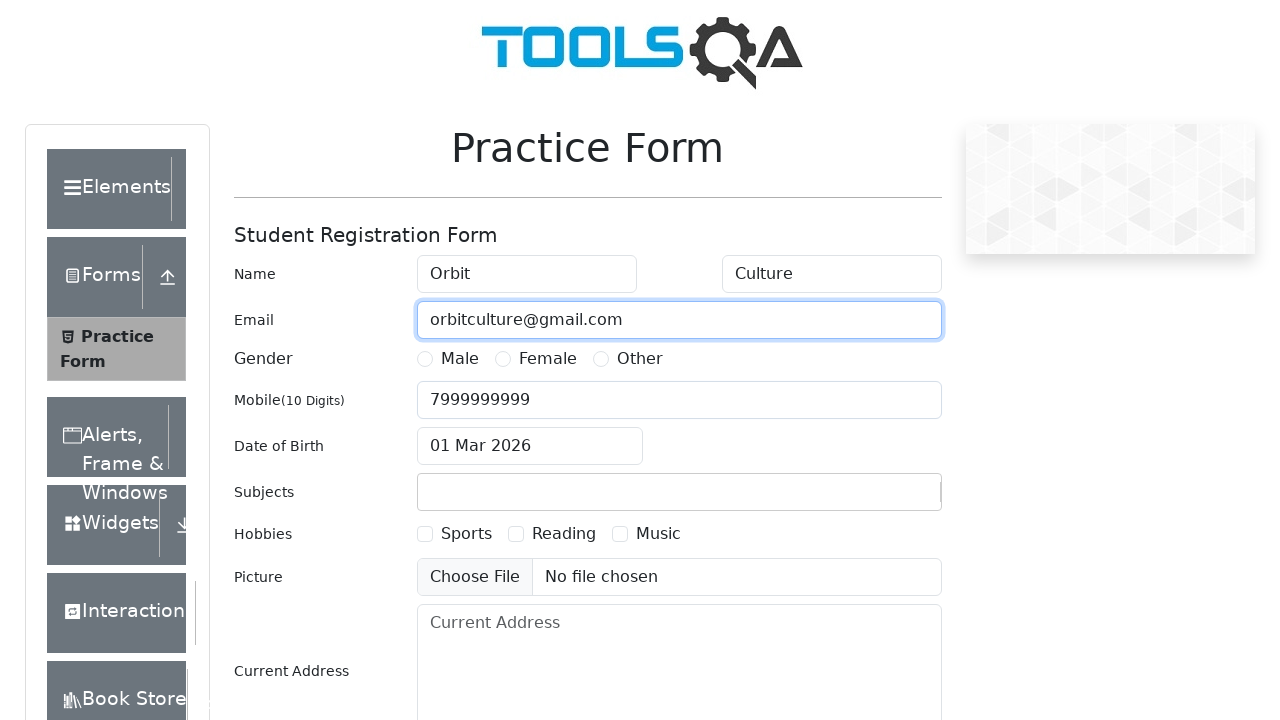

Filled subjects field with 'Computer Science' on #subjectsInput
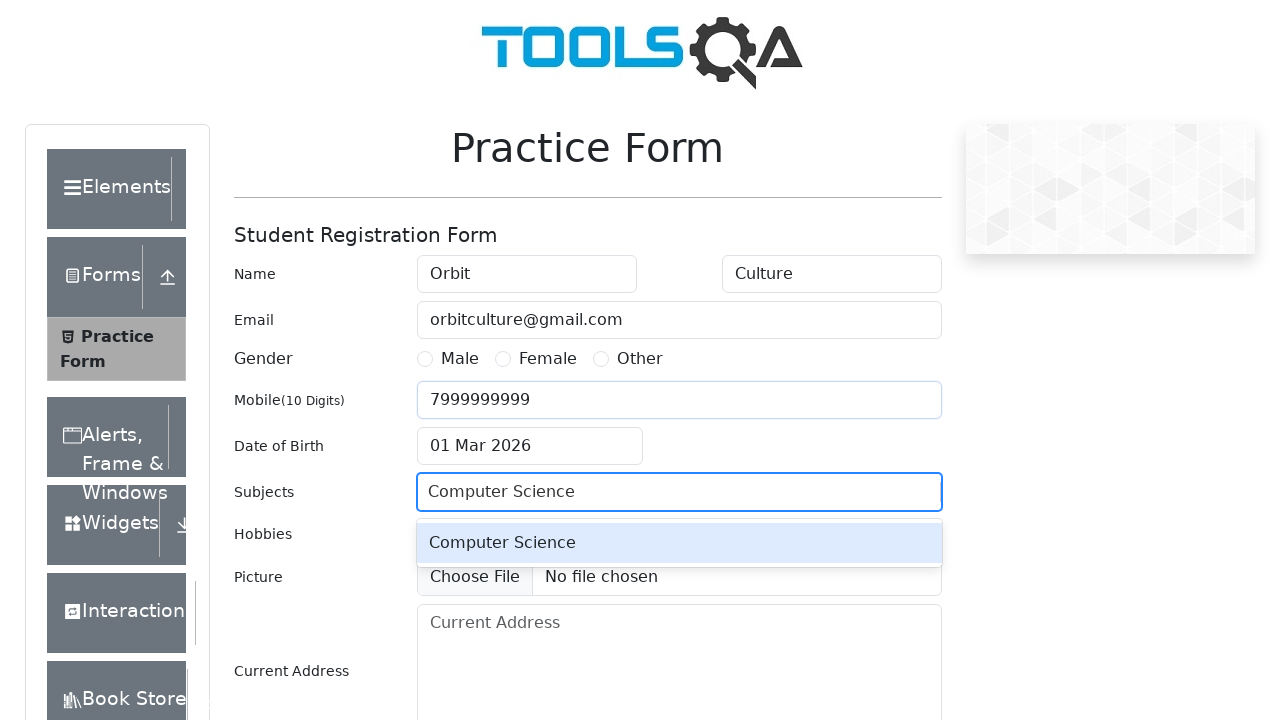

Pressed Enter to select 'Computer Science' subject on #subjectsInput
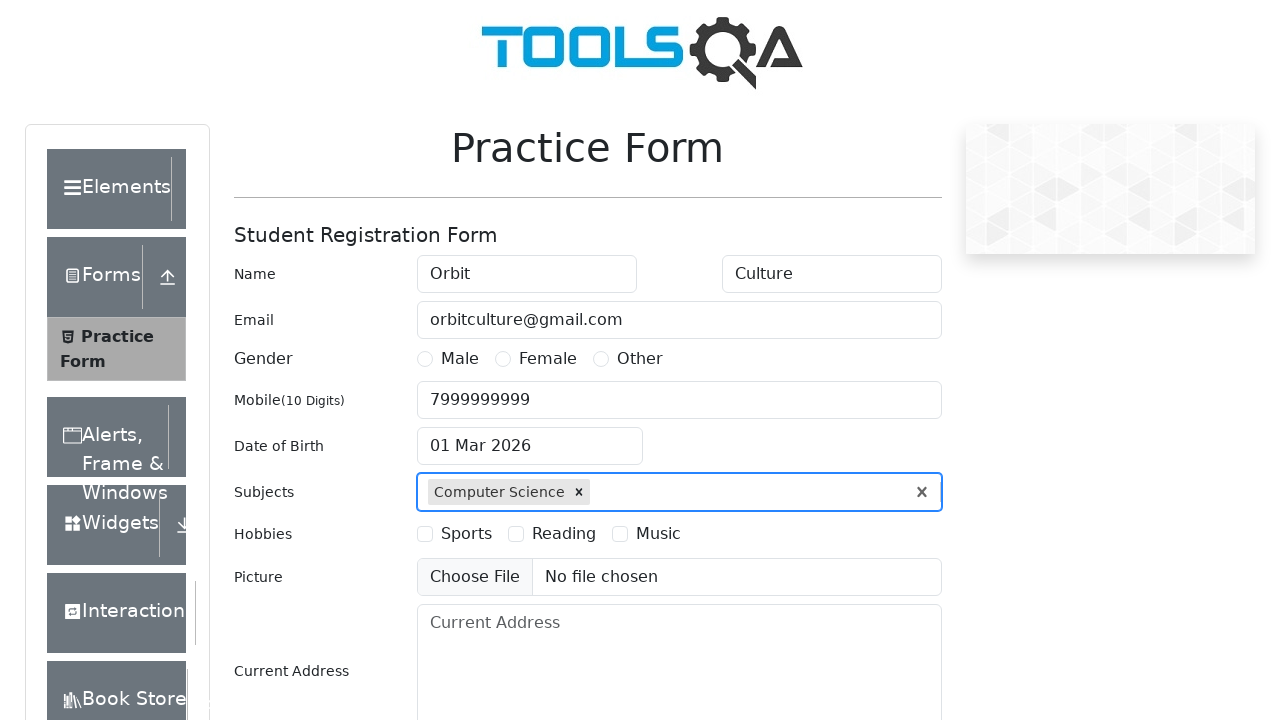

Filled address field with 'Heaven shall burn 666' on #currentAddress
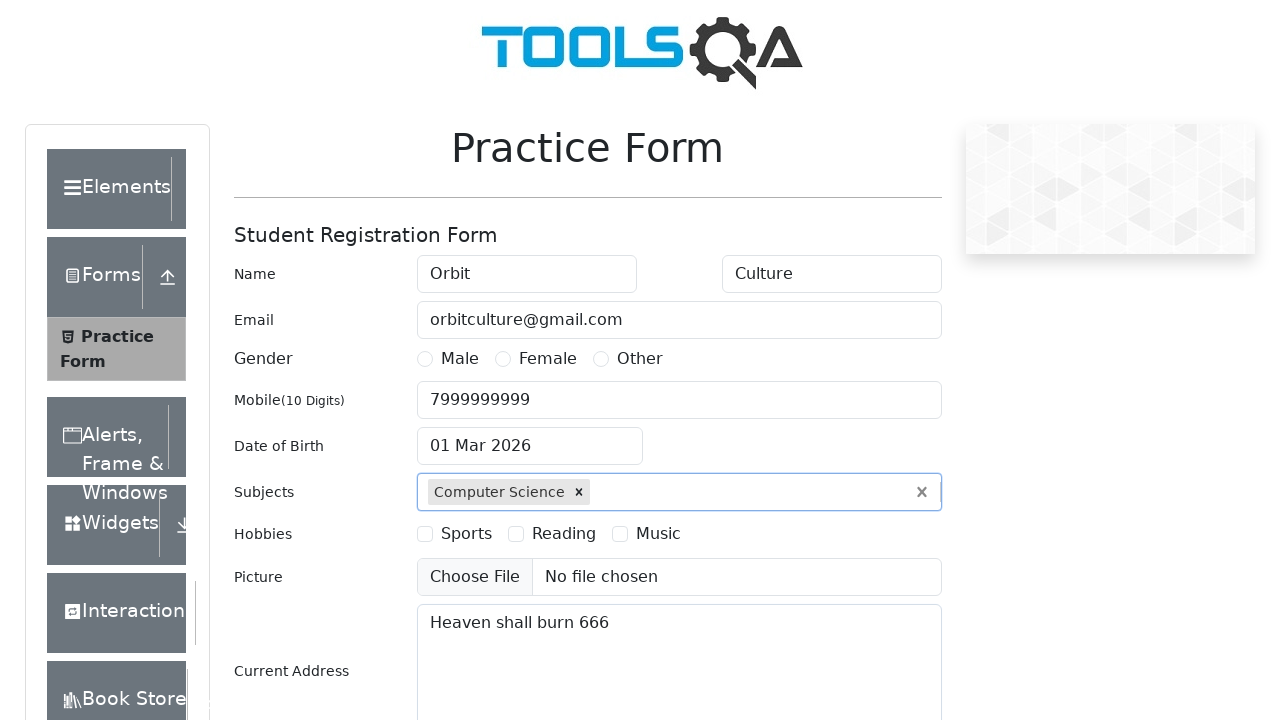

Clicked state dropdown to open at (527, 437) on #state
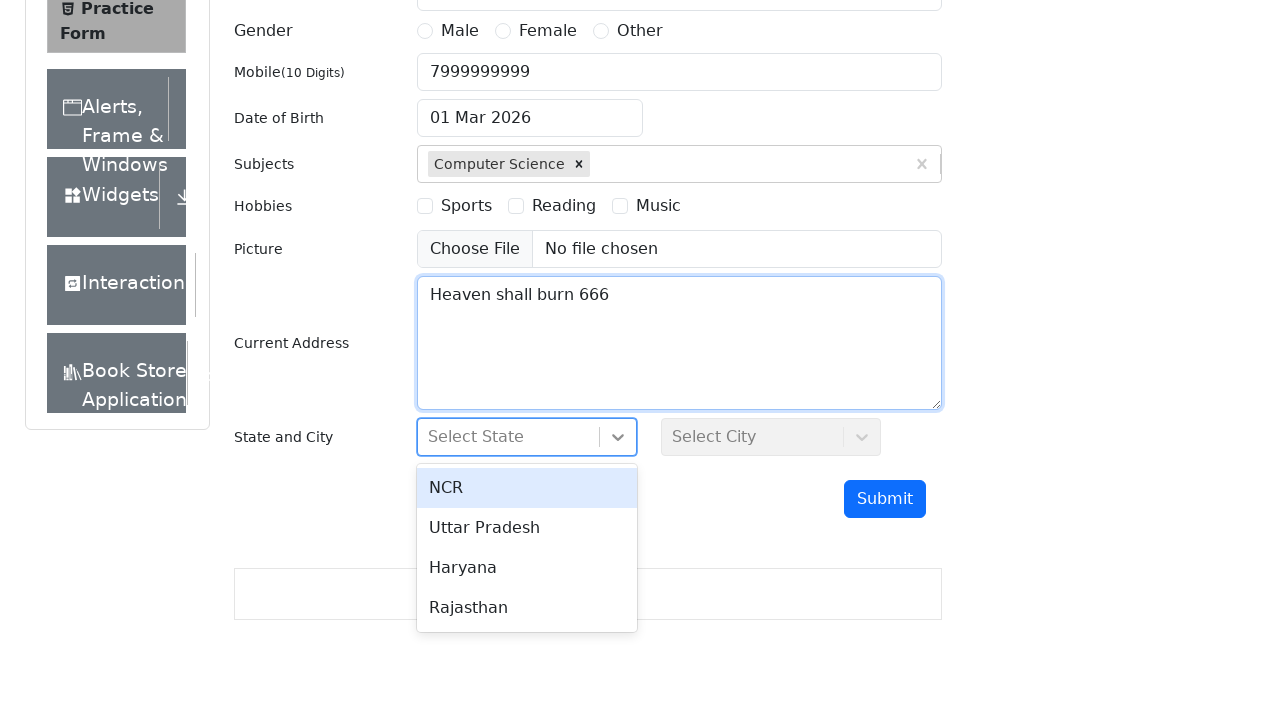

Selected first state option from dropdown at (527, 488) on #react-select-3-option-0
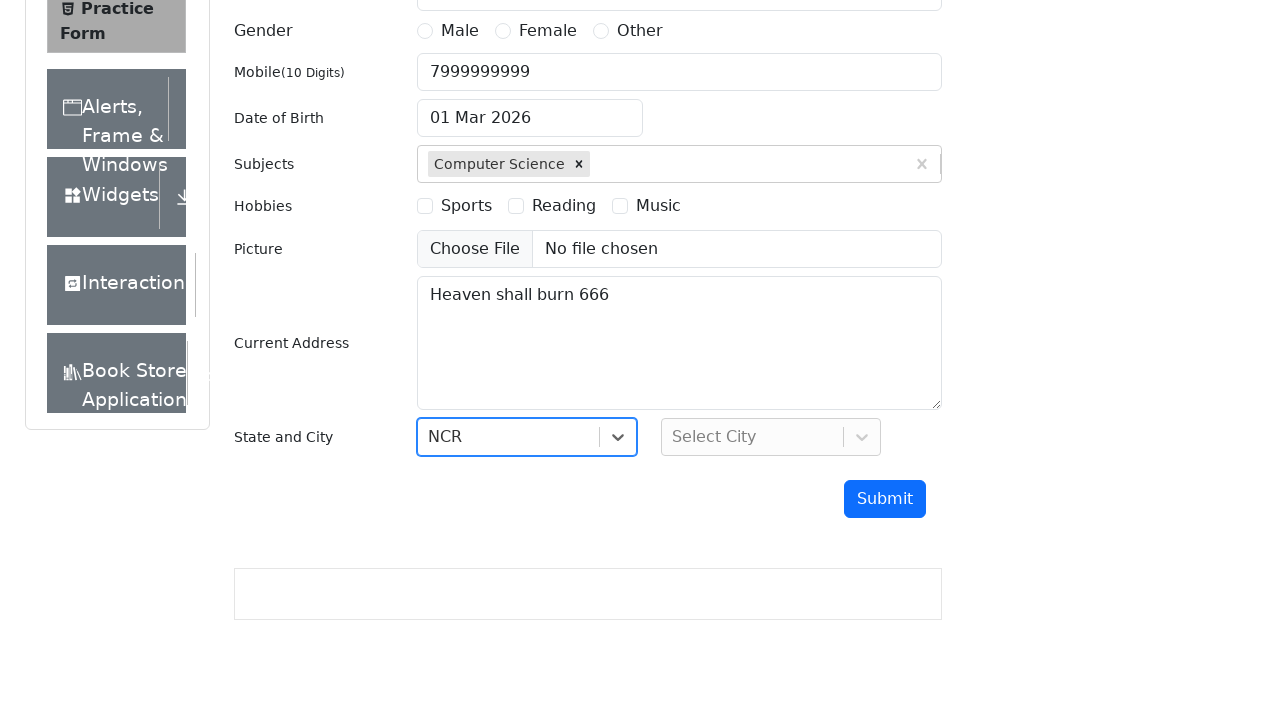

Clicked city dropdown to open at (771, 437) on #city
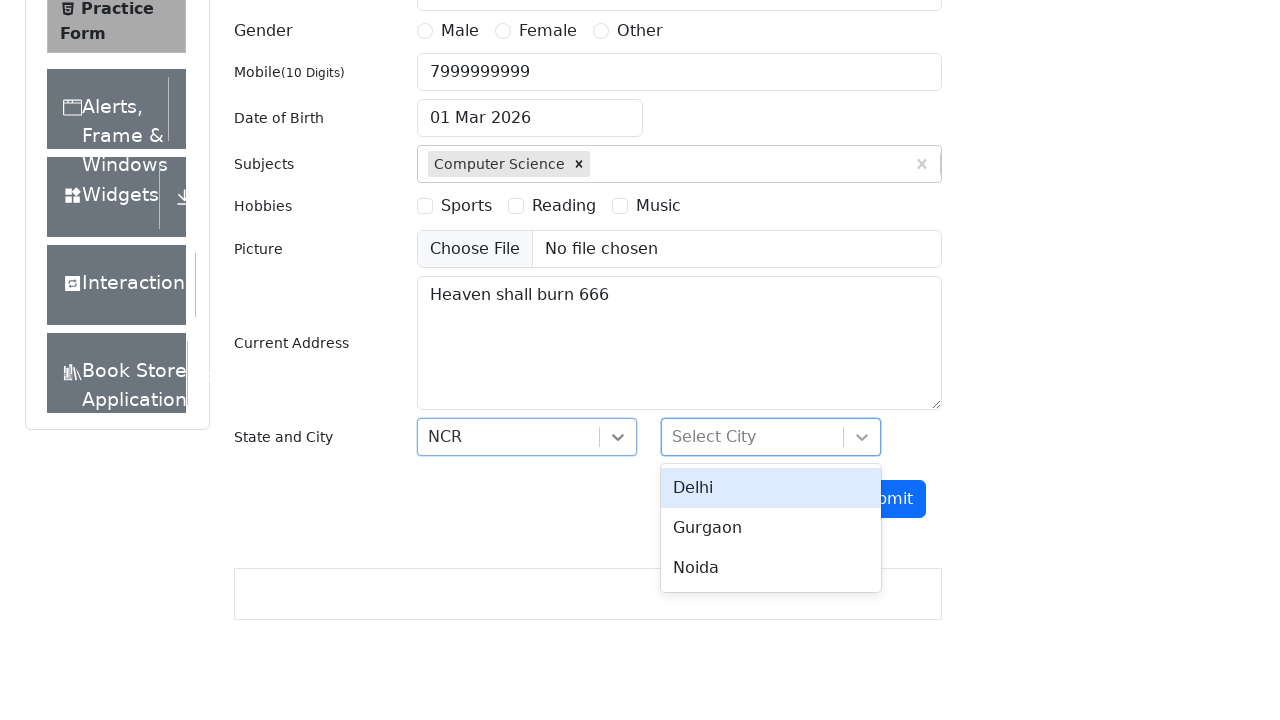

Selected first city option from dropdown at (771, 488) on #react-select-4-option-0
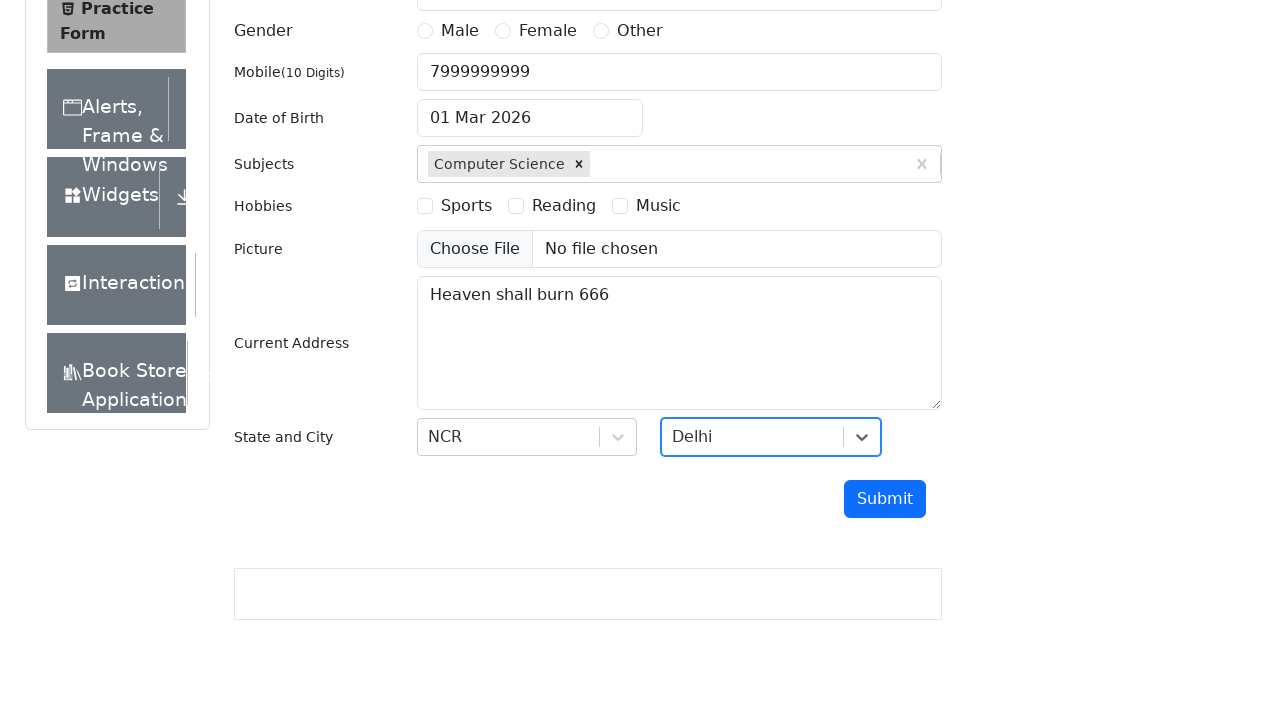

Clicked date of birth input to open date picker at (530, 118) on #dateOfBirthInput
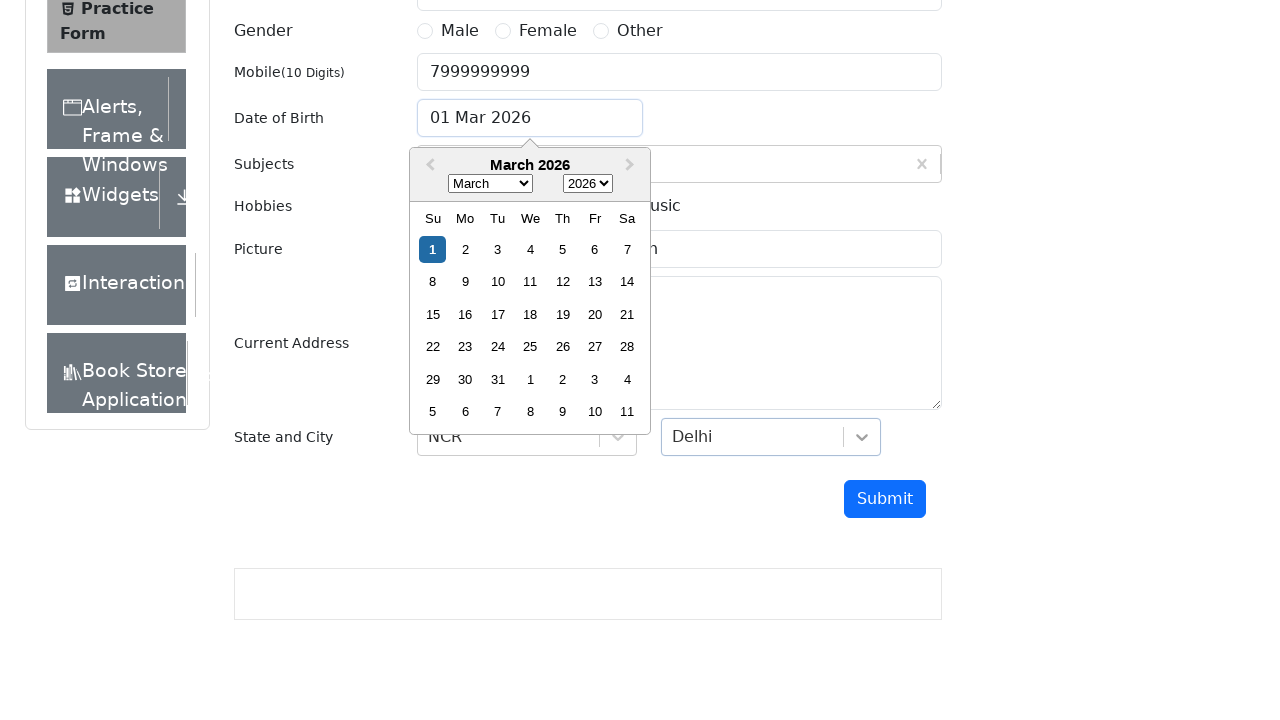

Clicked month selector in date picker at (490, 184) on .react-datepicker__month-select
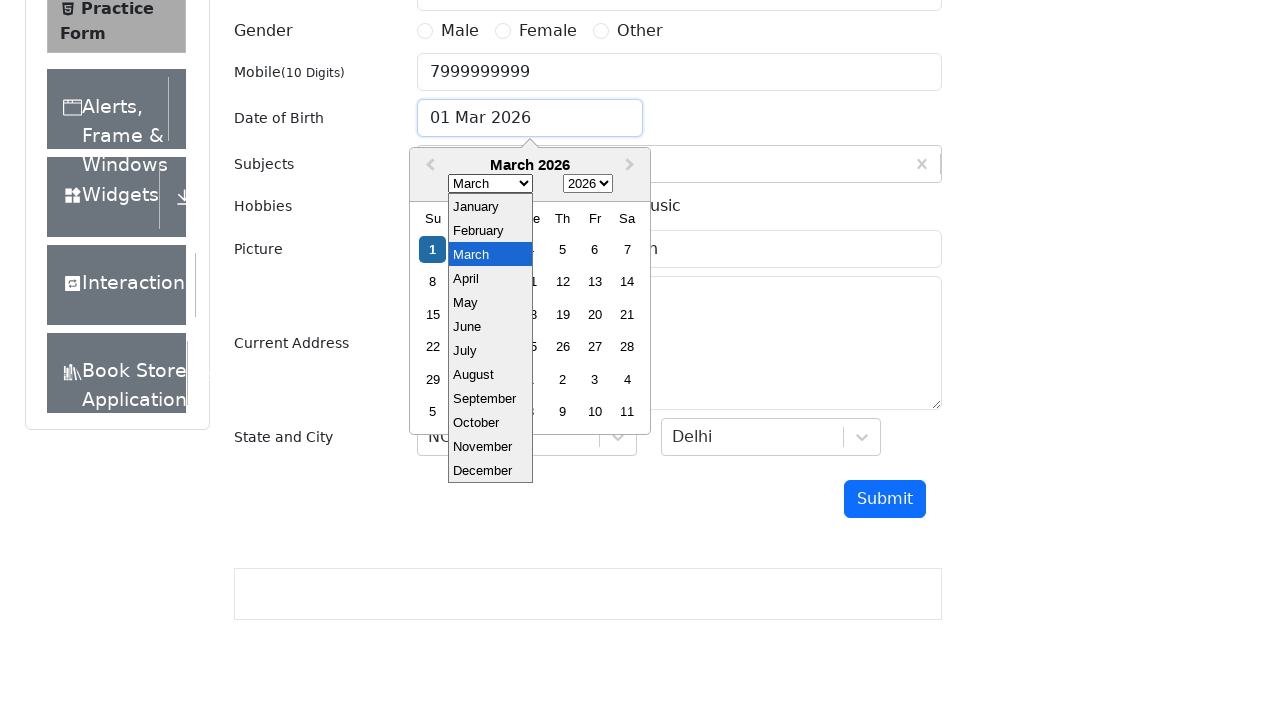

Selected month 5 (June) from month dropdown on .react-datepicker__month-select
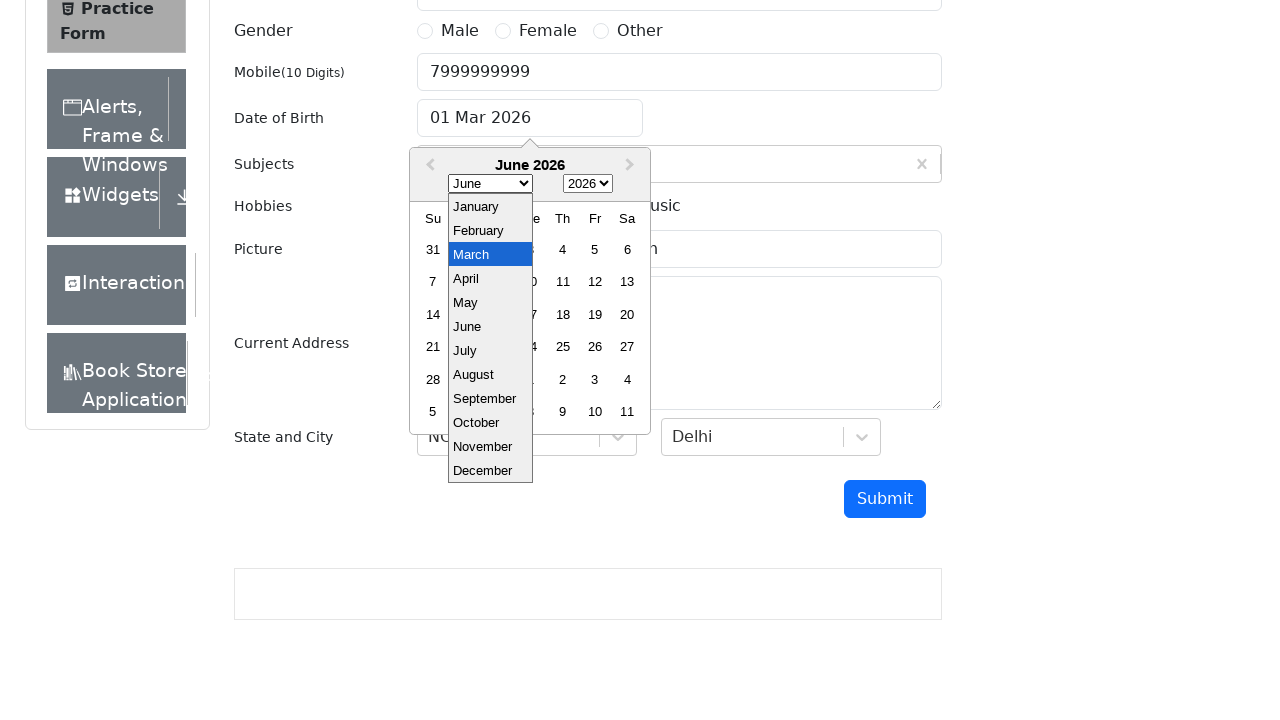

Clicked year selector in date picker at (588, 184) on .react-datepicker__year-select
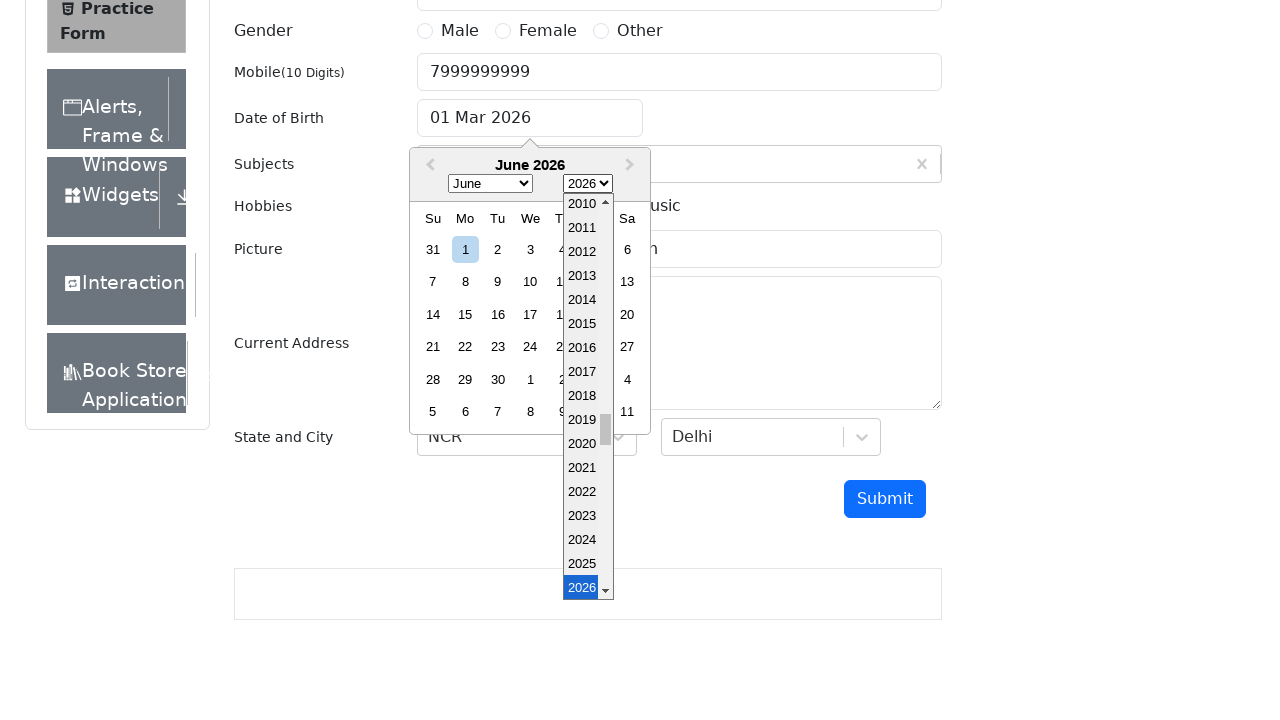

Selected year 1999 from year dropdown on .react-datepicker__year-select
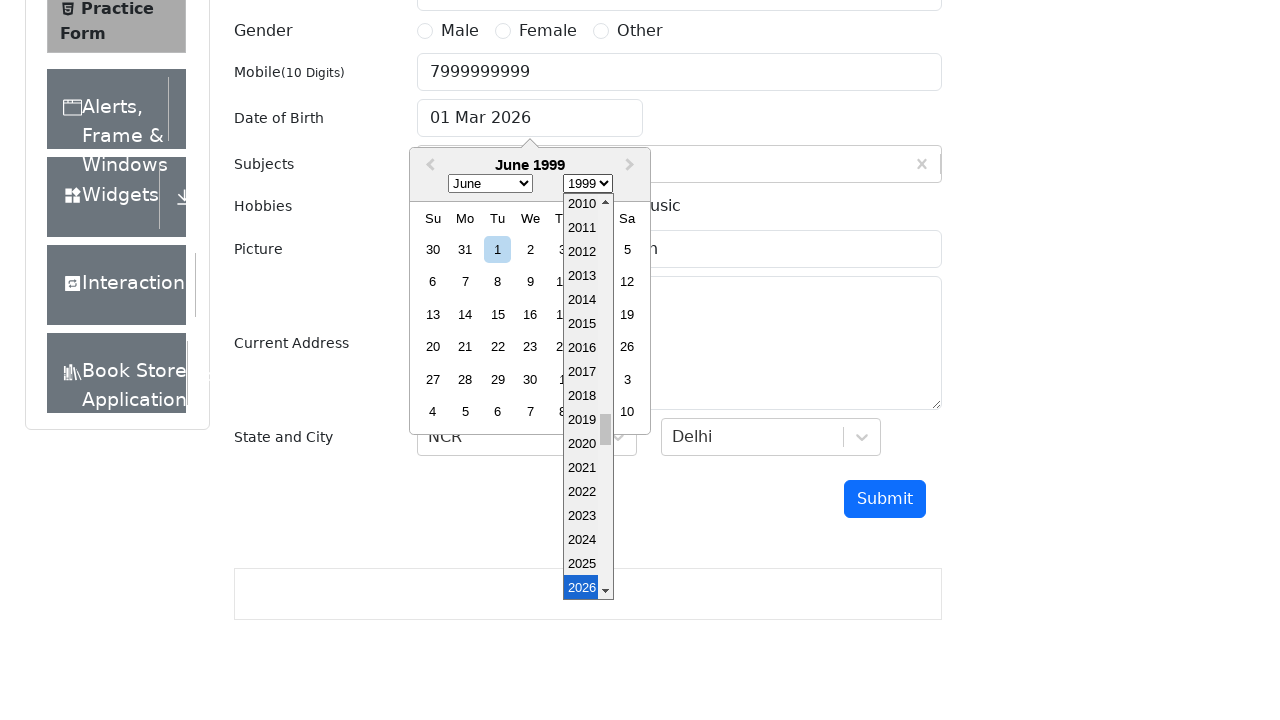

Selected day 6 from date picker calendar at (433, 282) on .react-datepicker__day--006:not(.react-datepicker__day--outside-month)
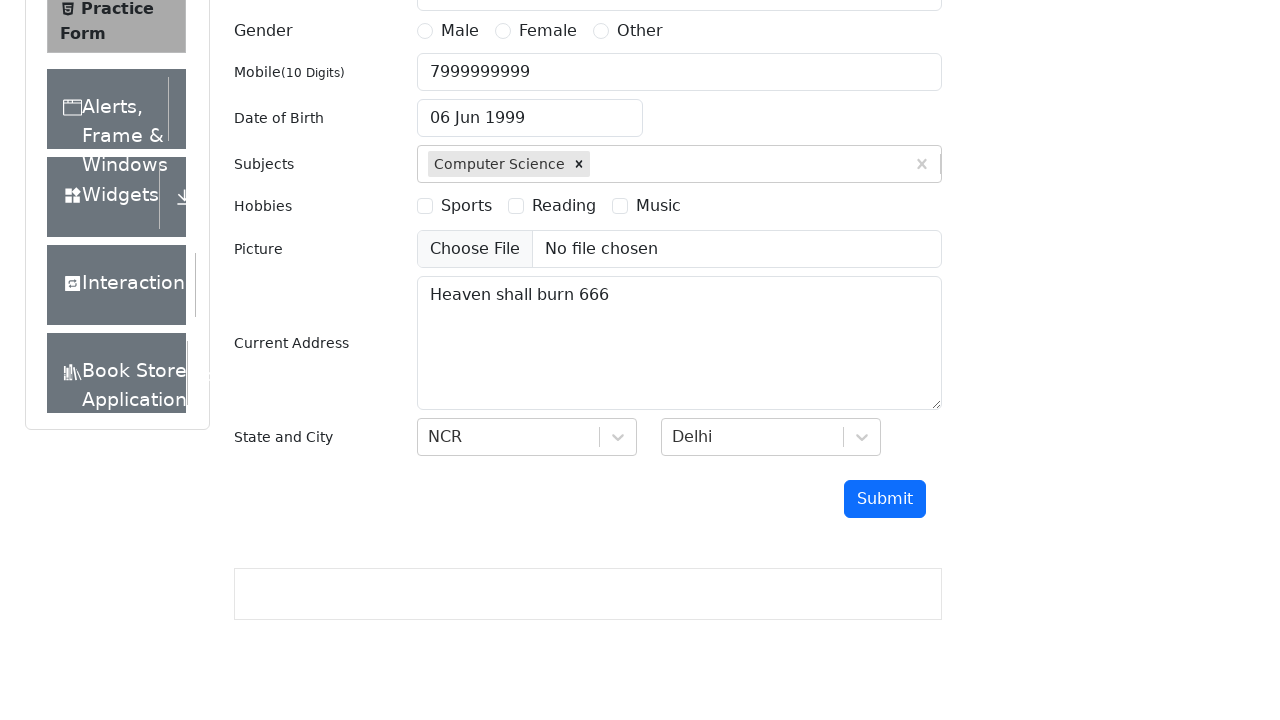

Selected 'Other' gender option at (640, 31) on [for=gender-radio-3]
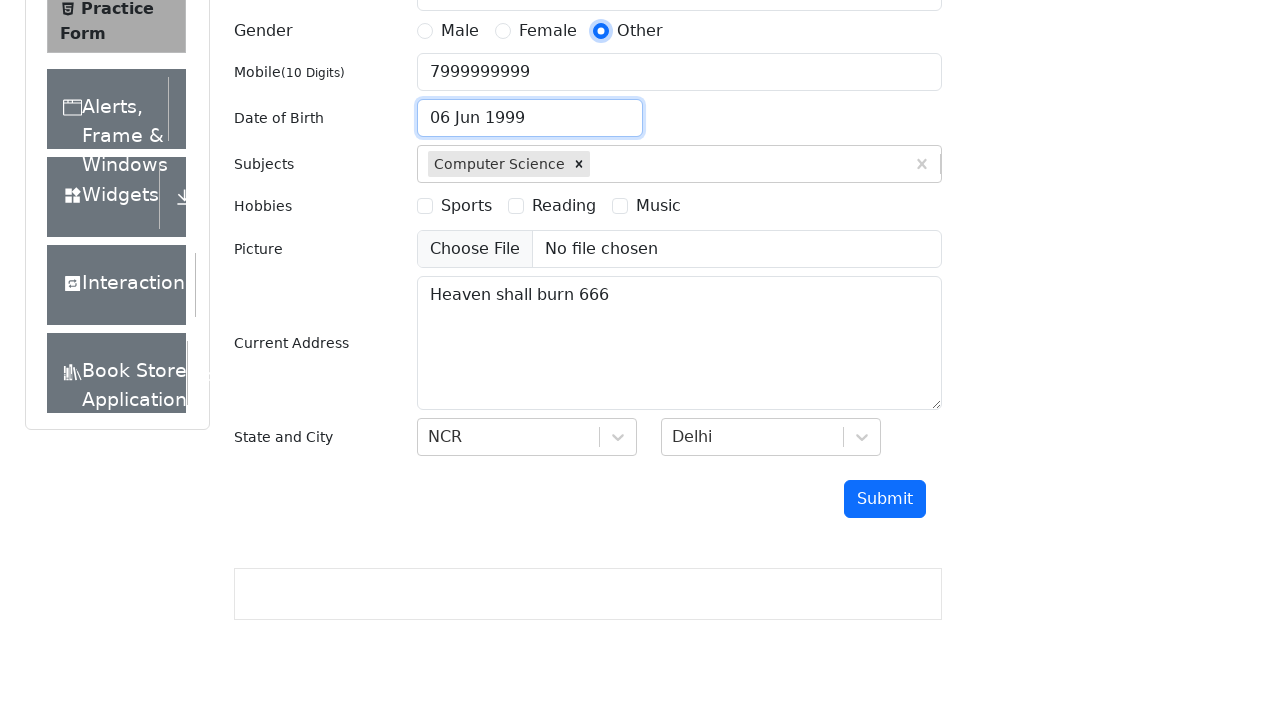

Selected 'Music' hobby checkbox at (658, 206) on [for=hobbies-checkbox-3]
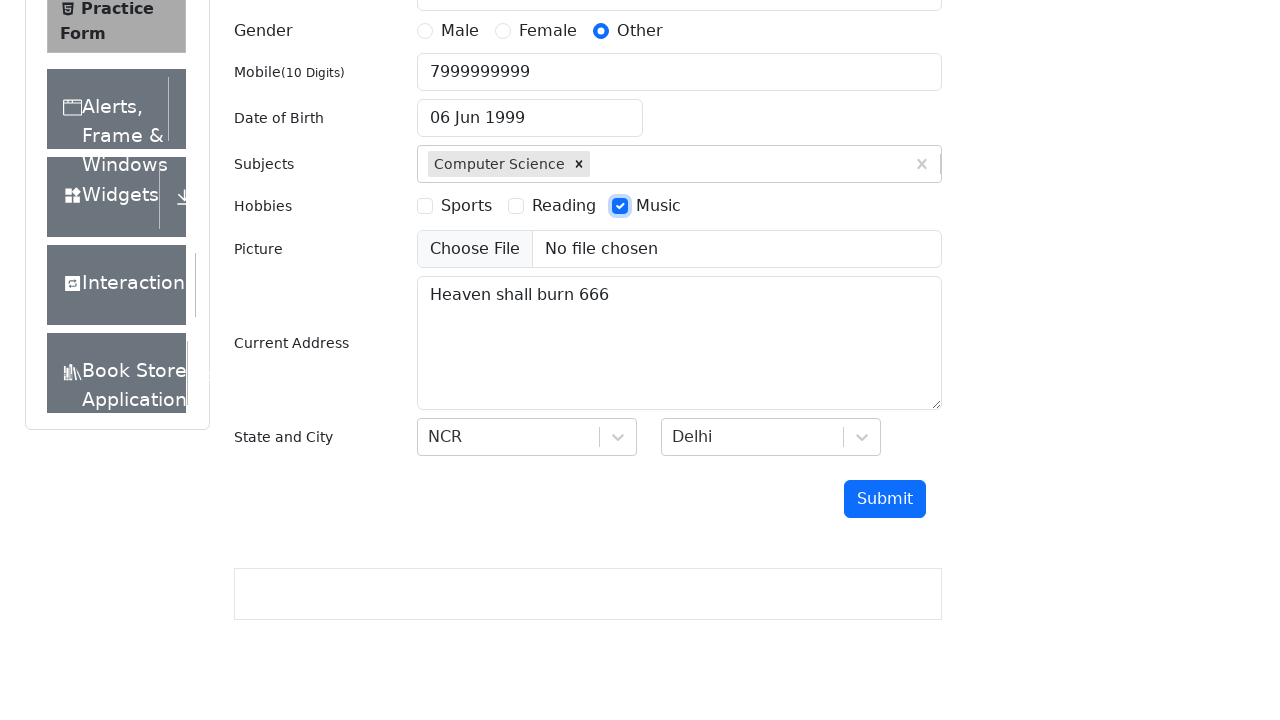

Clicked submit button to submit the form at (885, 499) on #submit
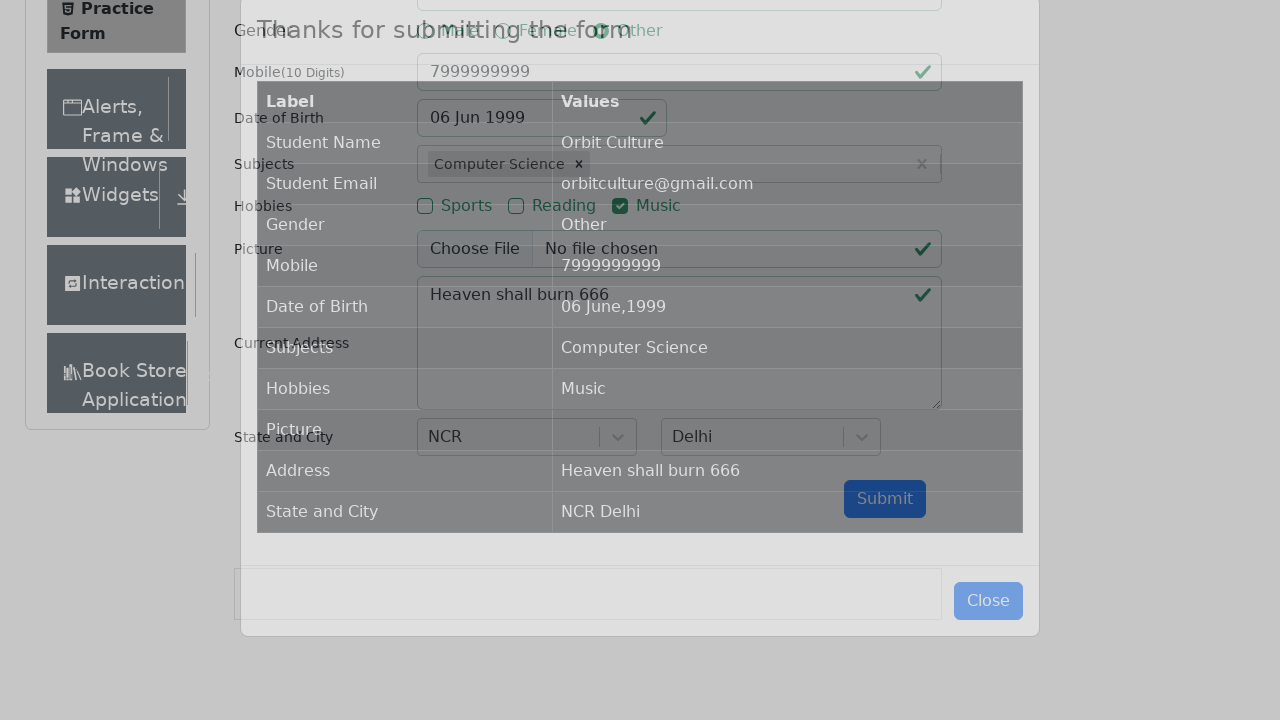

Waited for results table to load in modal
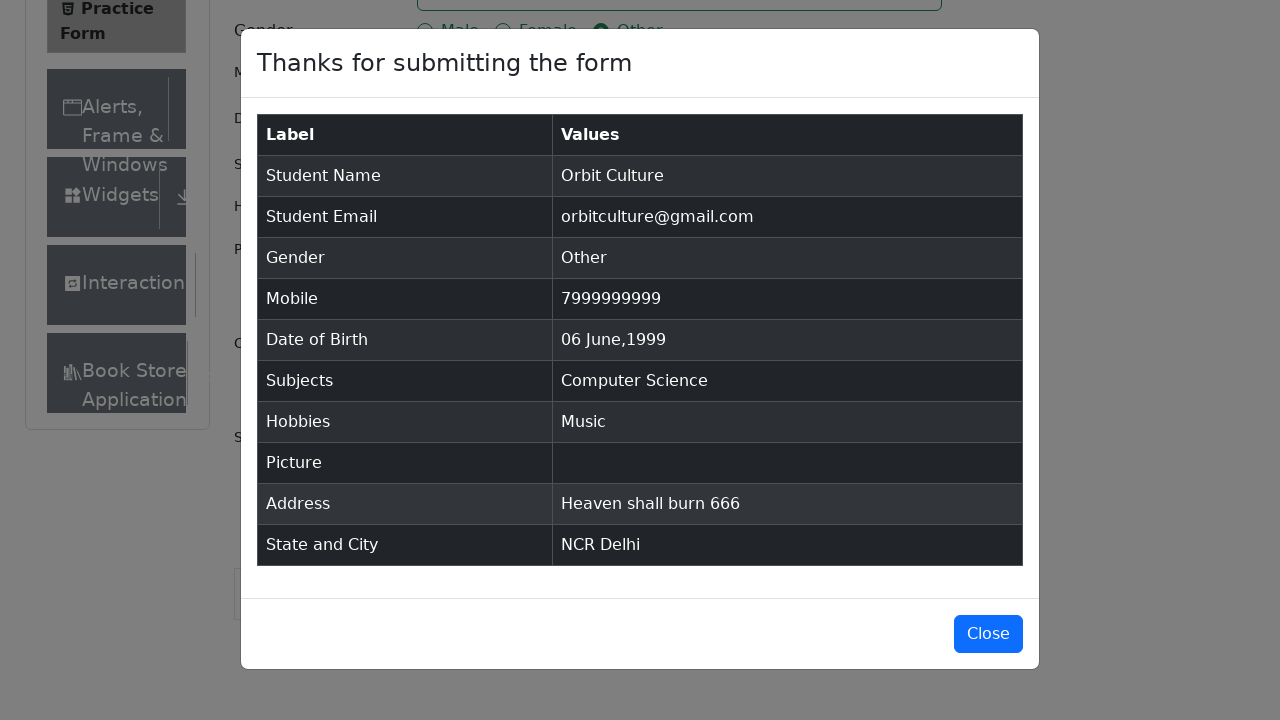

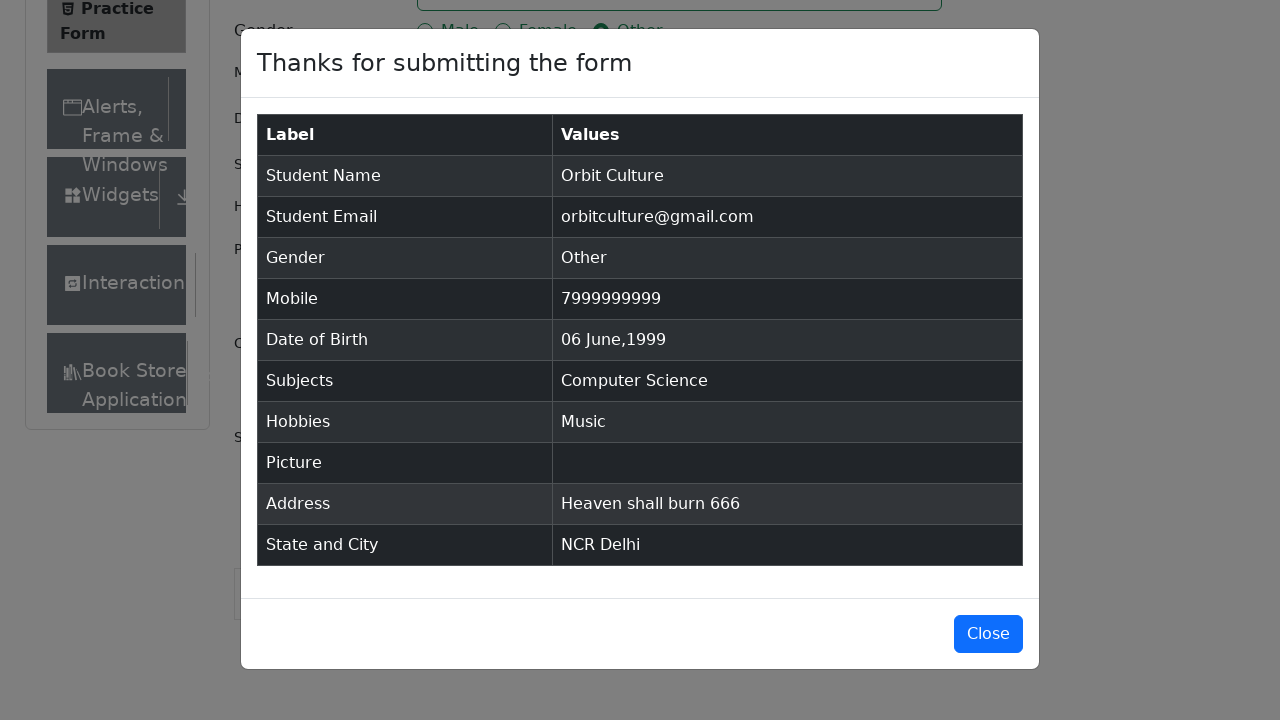